Tests checkbox functionality by verifying default states, clicking to toggle both checkboxes, and confirming the state changes

Starting URL: https://practice.cydeo.com/checkboxes

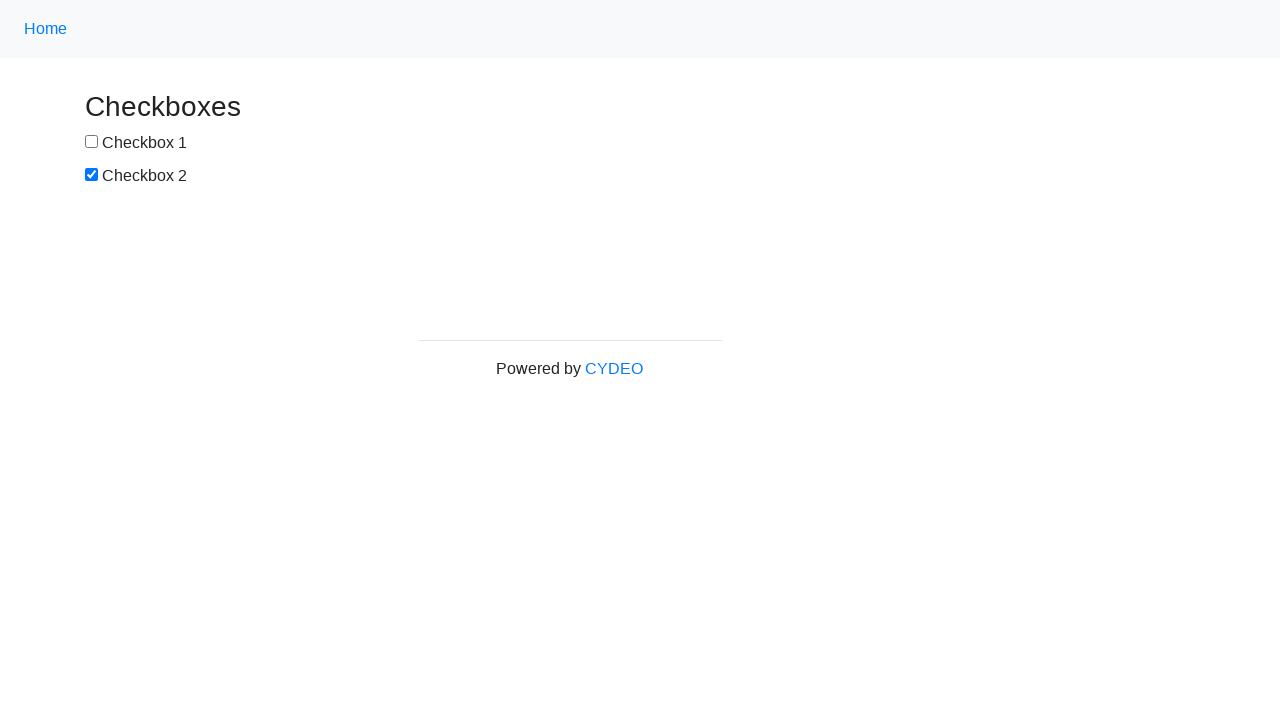

Located checkbox1 element
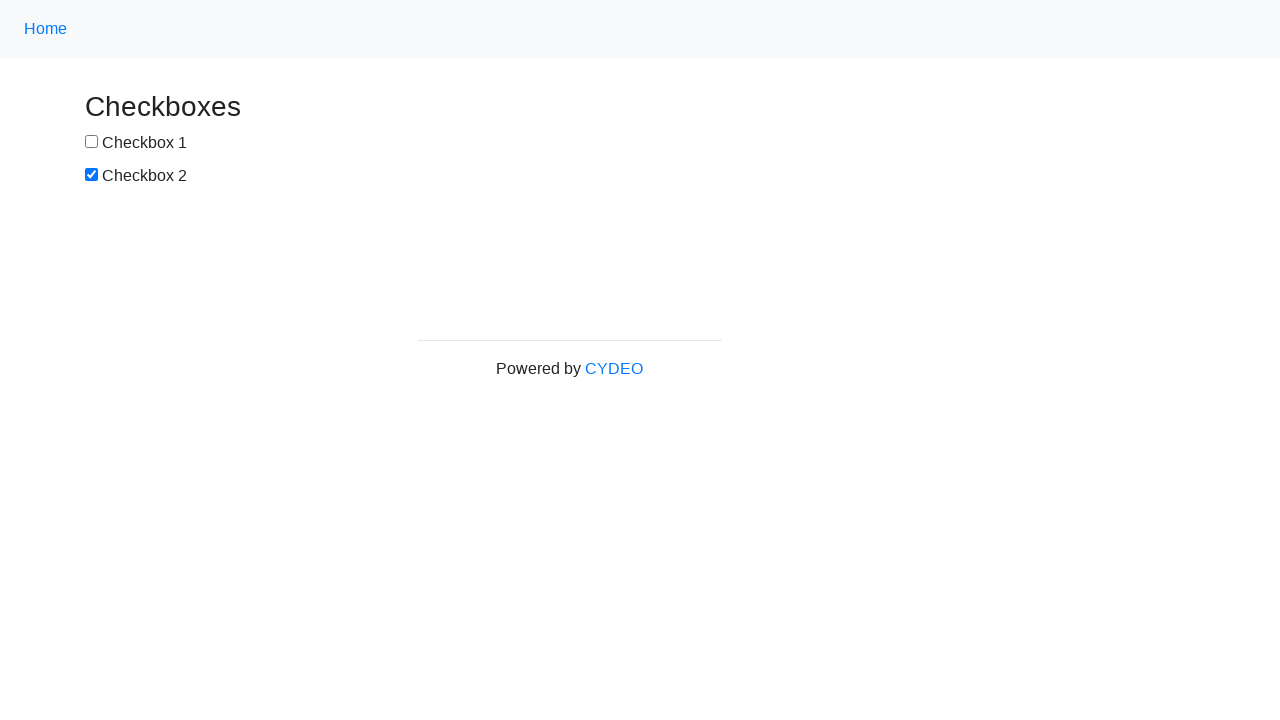

Located checkbox2 element
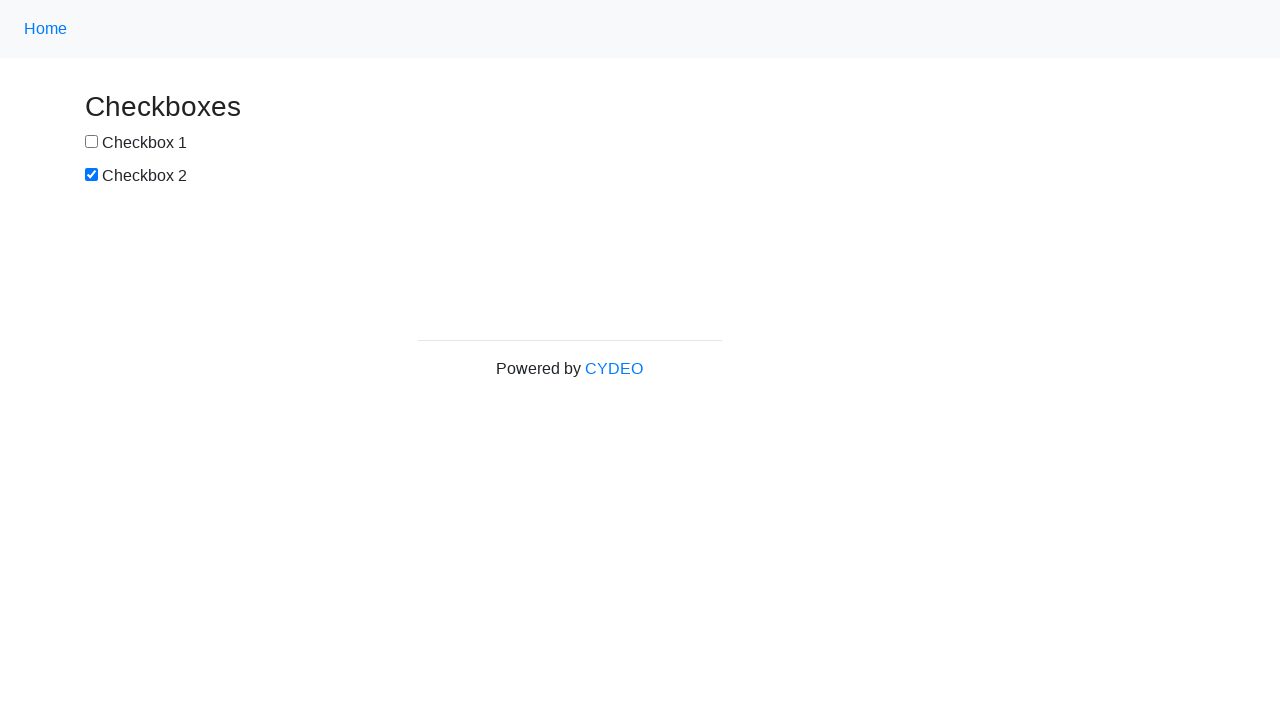

Verified checkbox1 is not selected by default
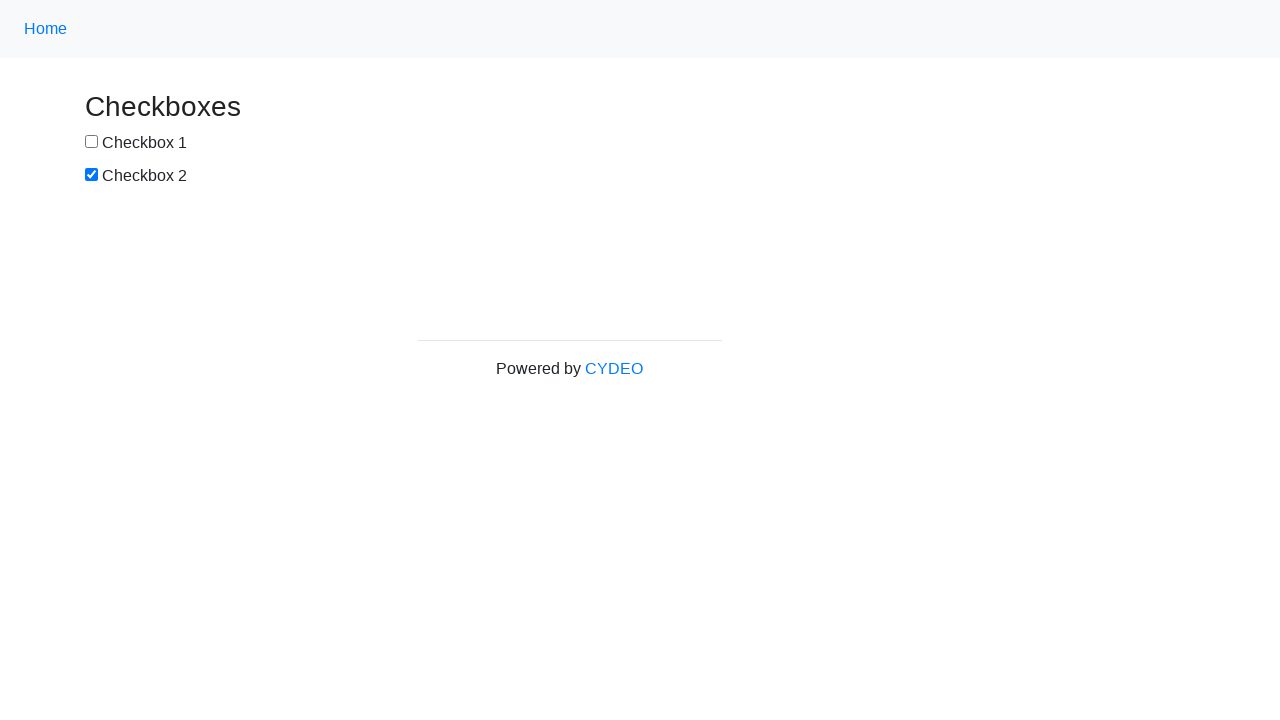

Verified checkbox2 is selected by default
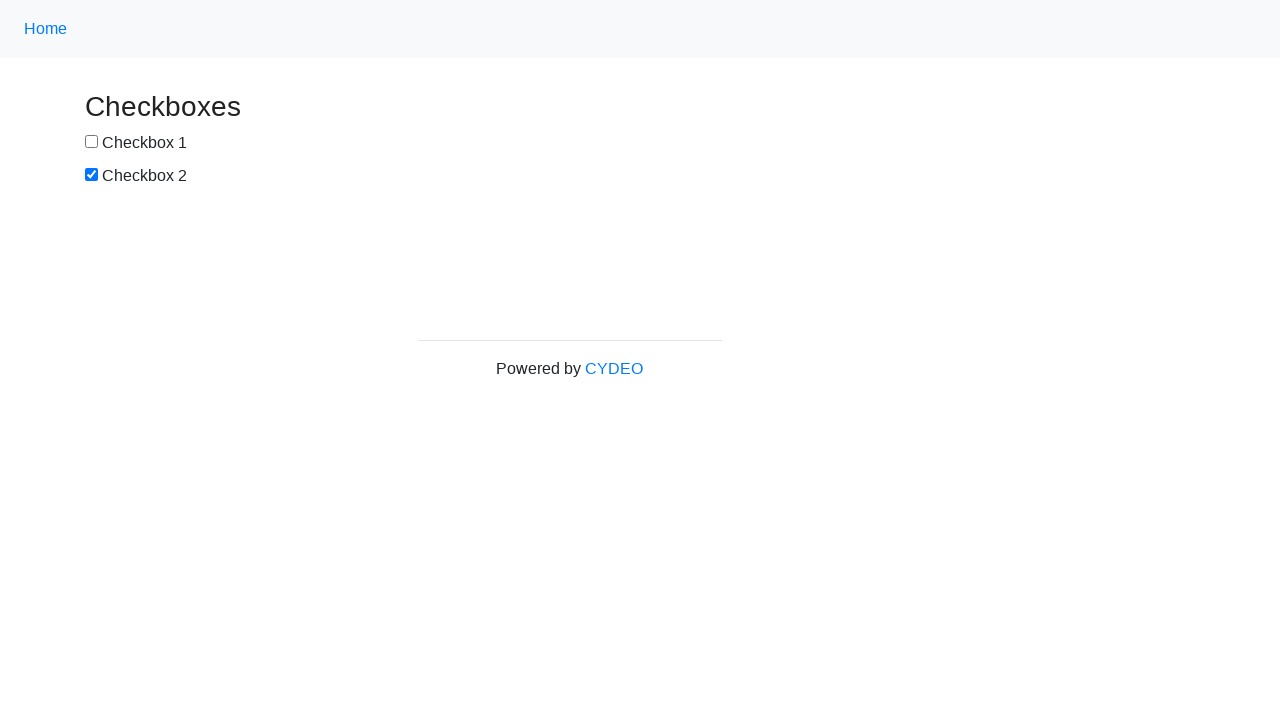

Clicked checkbox1 to select it at (92, 142) on input[name='checkbox1']
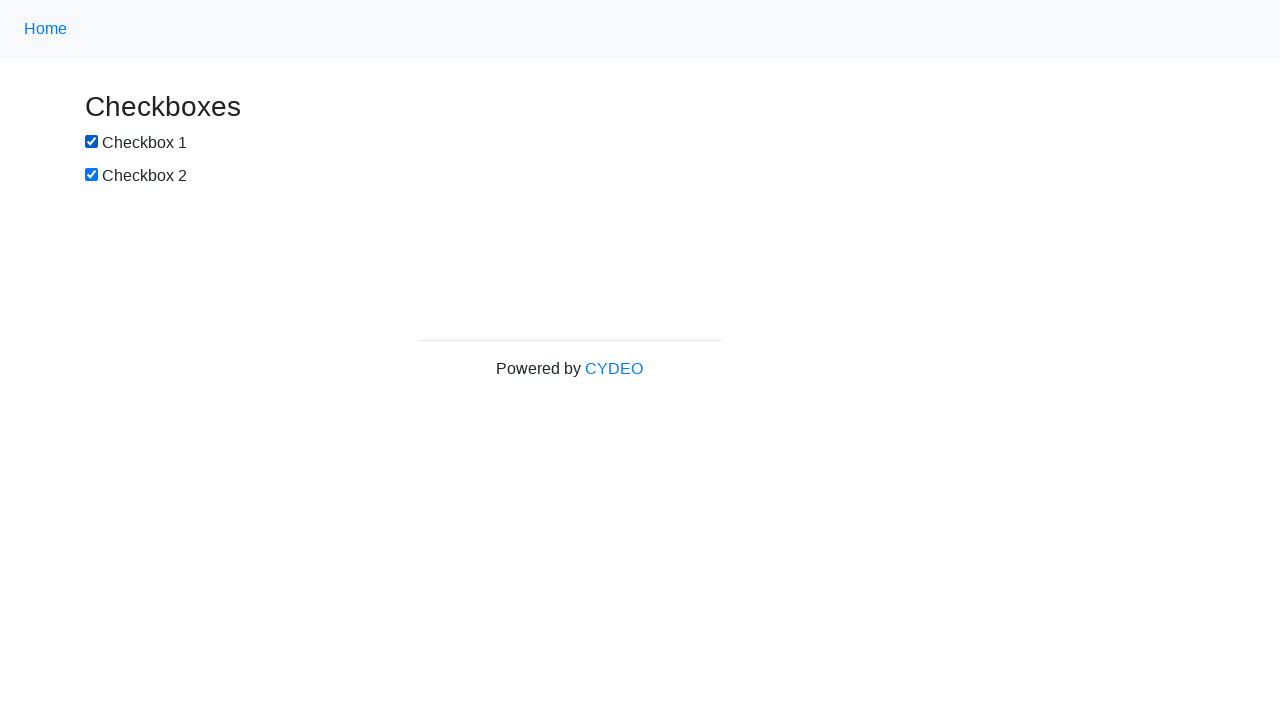

Clicked checkbox2 to deselect it at (92, 175) on input[name='checkbox2']
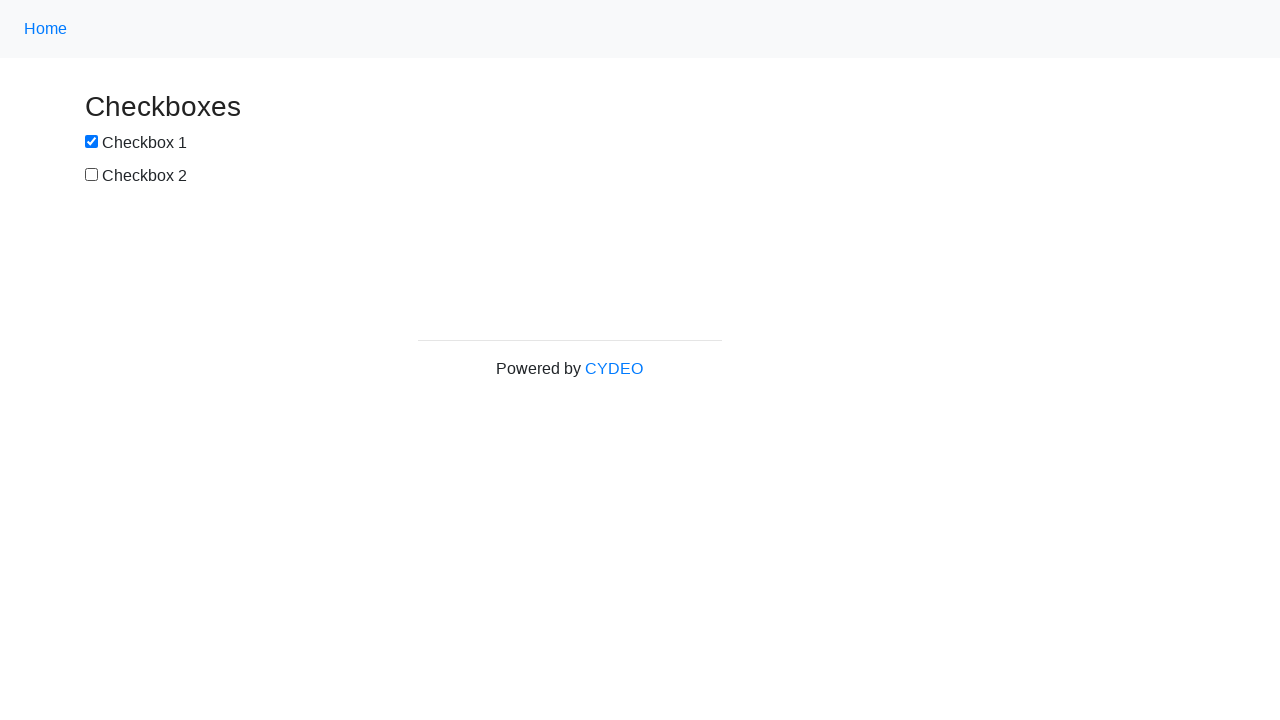

Verified checkbox1 is now selected after clicking
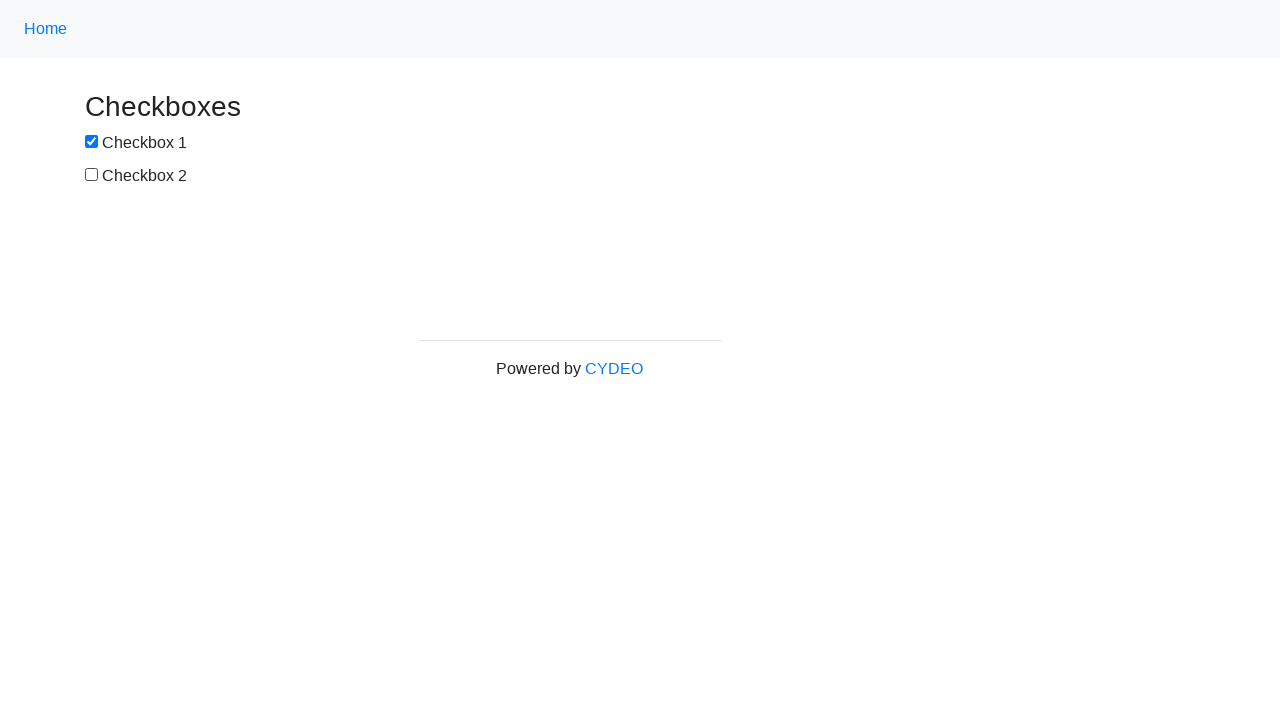

Verified checkbox2 is now deselected after clicking
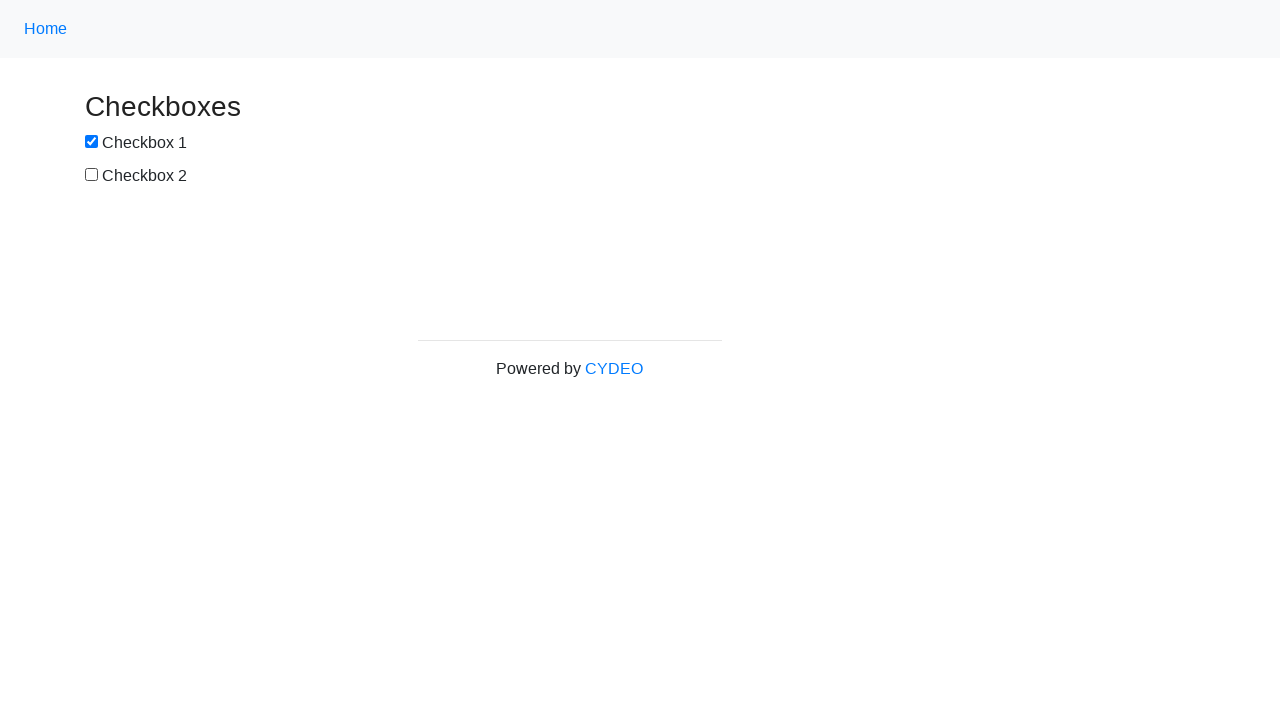

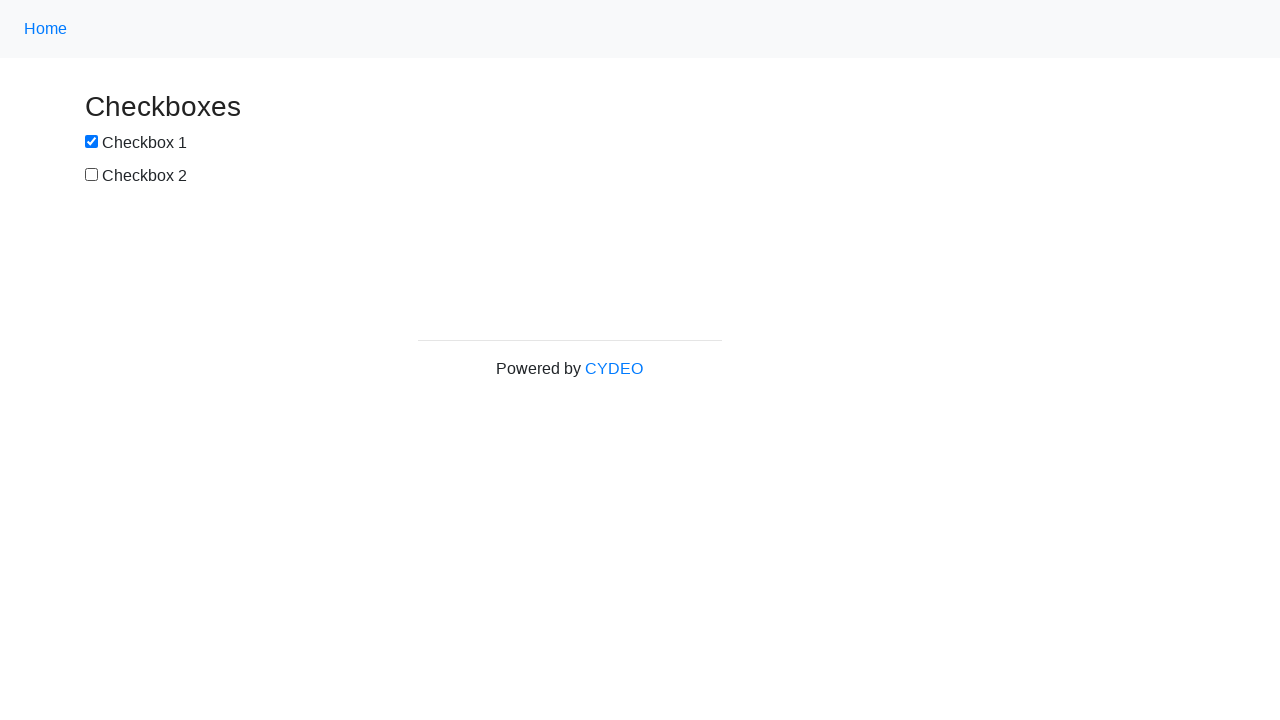